Navigates to an iframe demo page and enters text into an embedded text editor within an iframe

Starting URL: https://the-internet.herokuapp.com/iframe

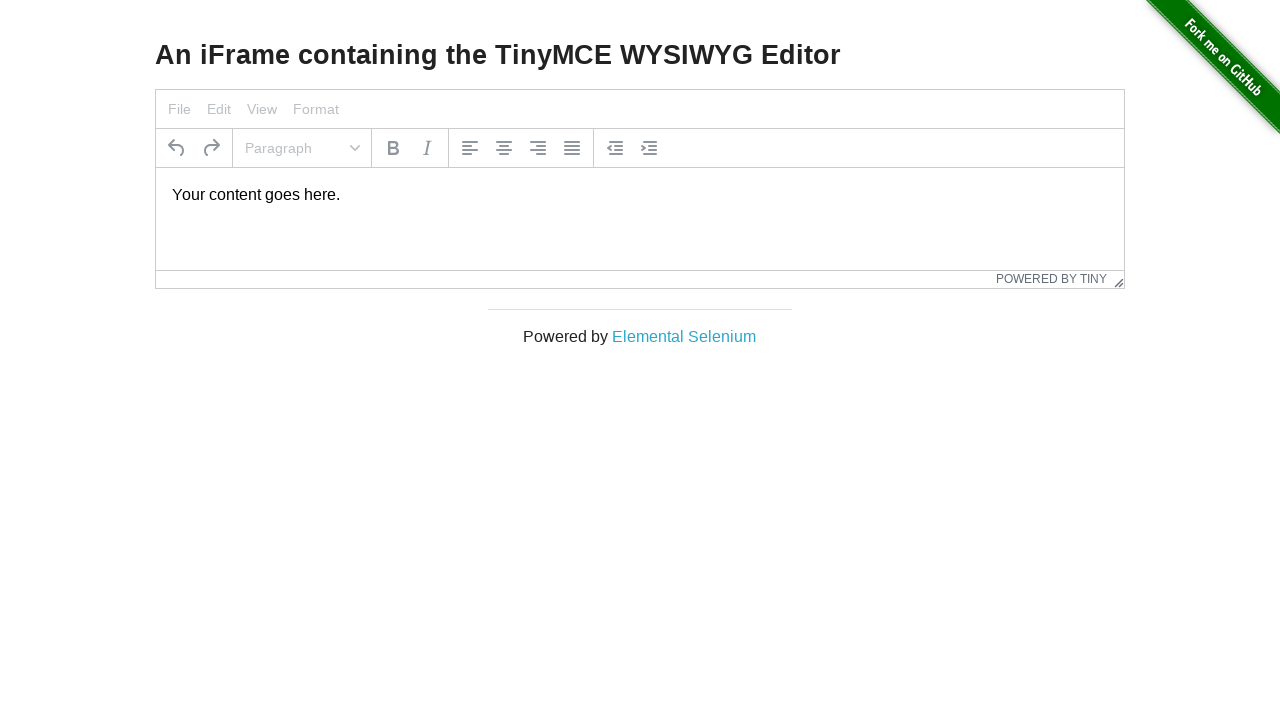

Located iframe with text editor (mce_0_ifr)
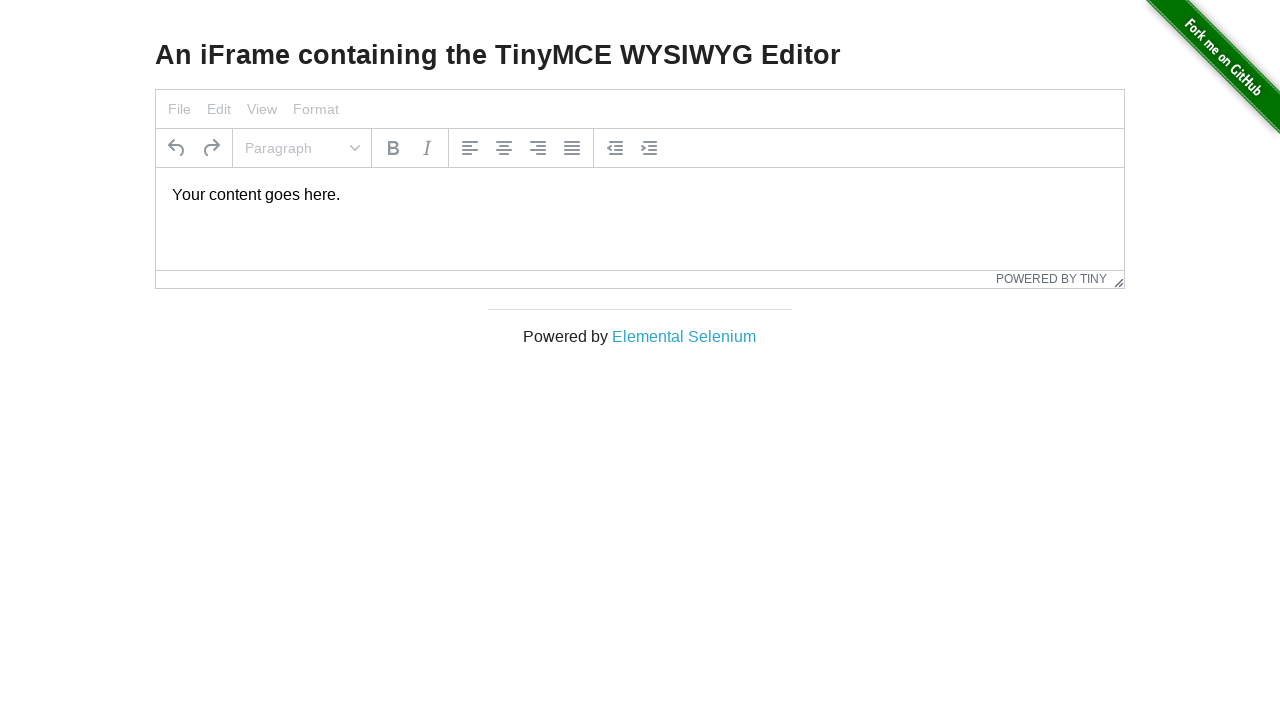

Clicked on tinymce text editor area within iframe at (640, 195) on iframe#mce_0_ifr >> internal:control=enter-frame >> #tinymce
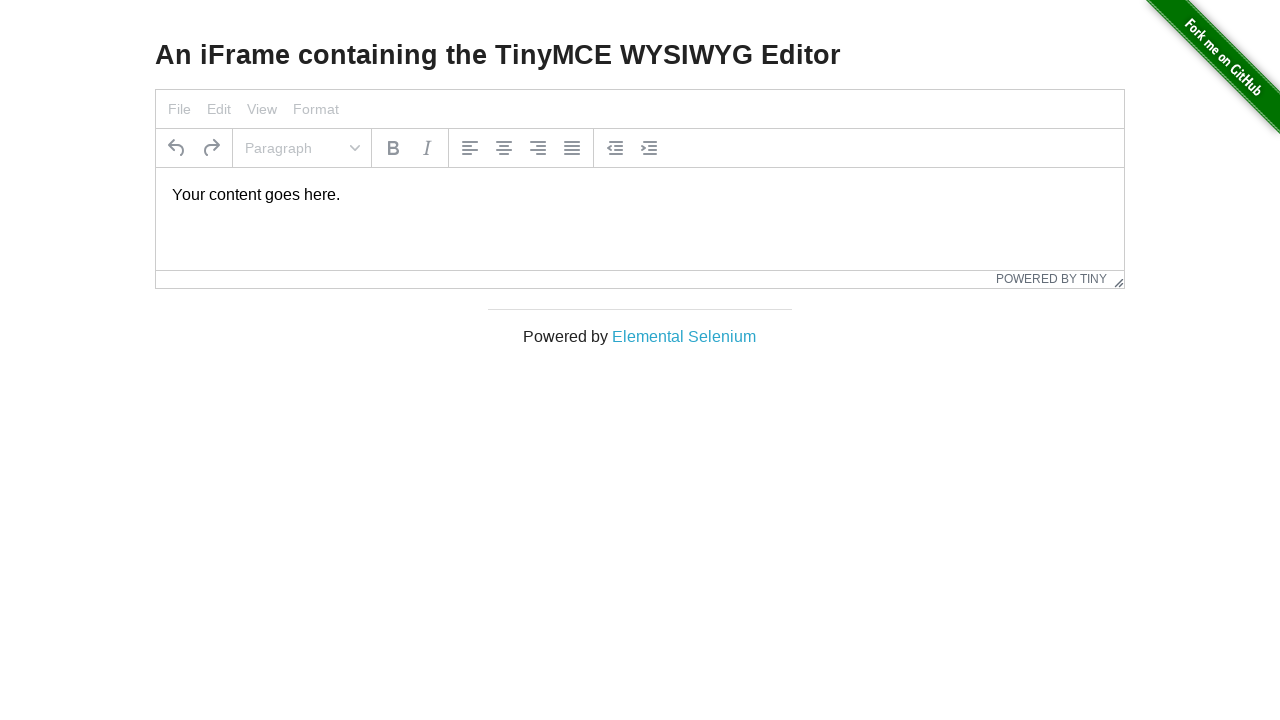

Selected all text in editor with Ctrl+A on iframe#mce_0_ifr >> internal:control=enter-frame >> #tinymce
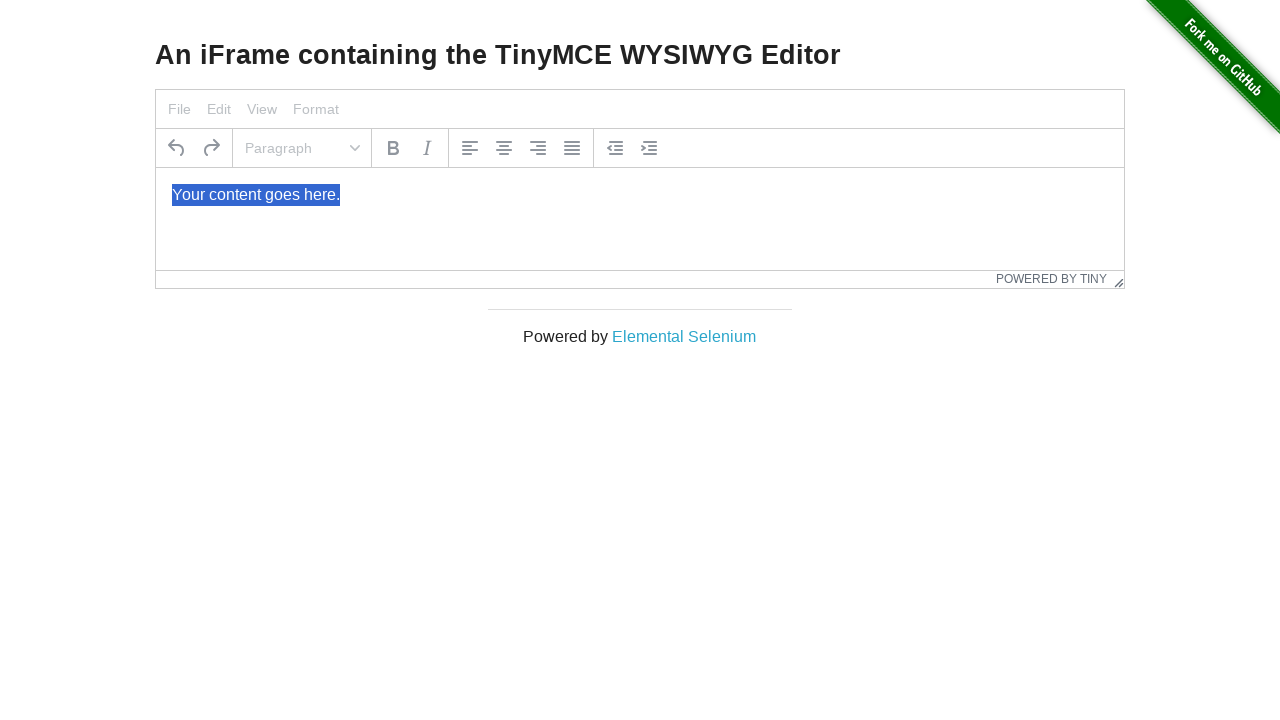

Typed sample paragraph text into iframe text editor on iframe#mce_0_ifr >> internal:control=enter-frame >> #tinymce
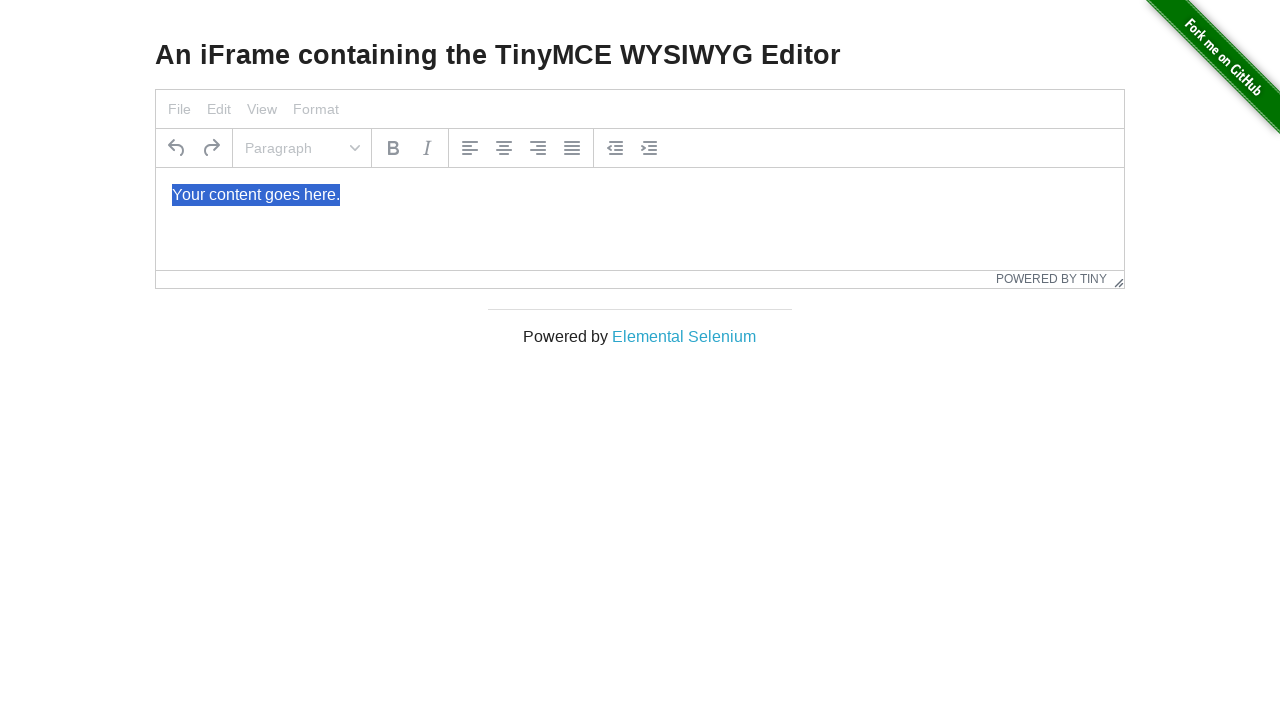

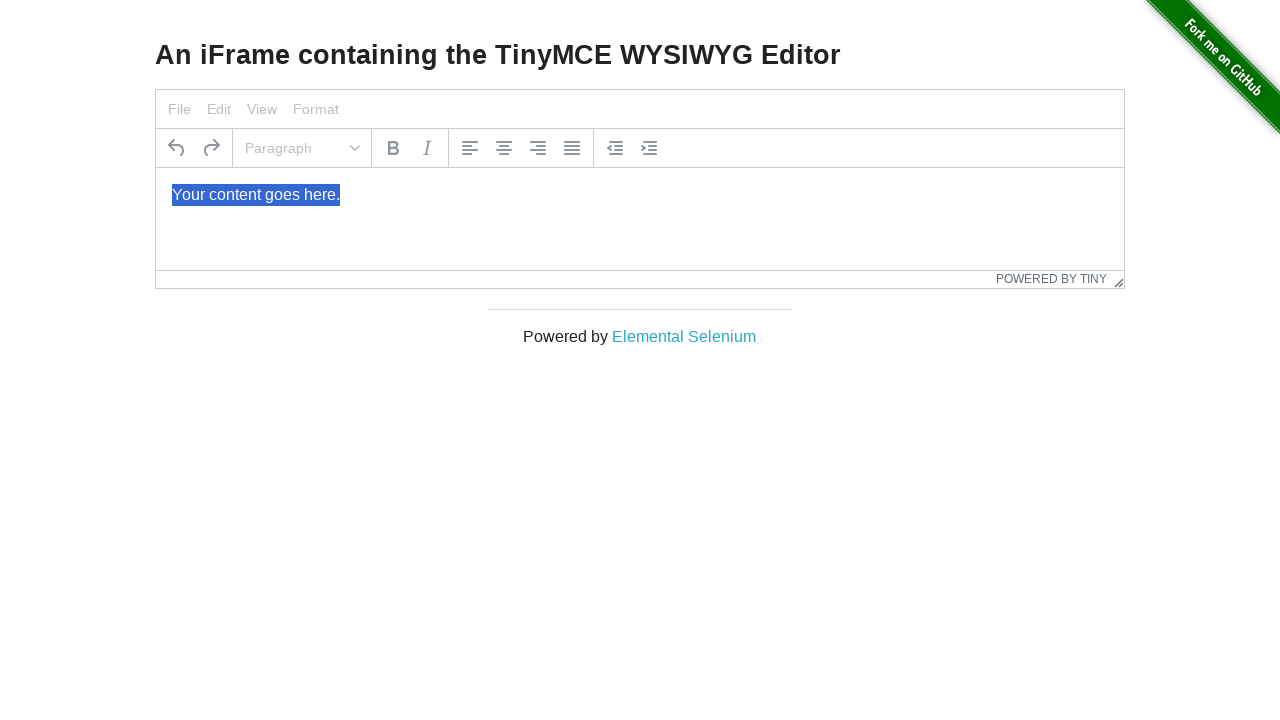